Tests context menu by right-clicking on a designated area, which triggers a JavaScript alert, then accepts the alert

Starting URL: https://the-internet.herokuapp.com/

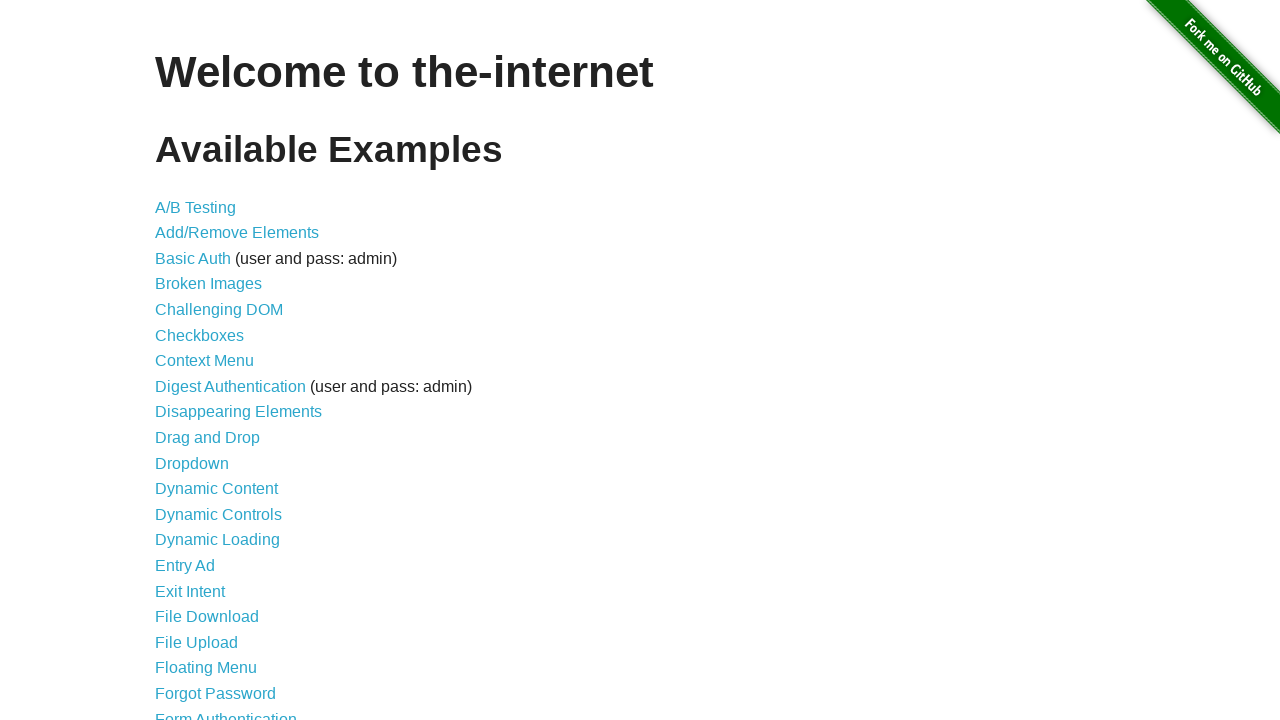

Clicked on Context Menu link at (204, 361) on text=Context Menu
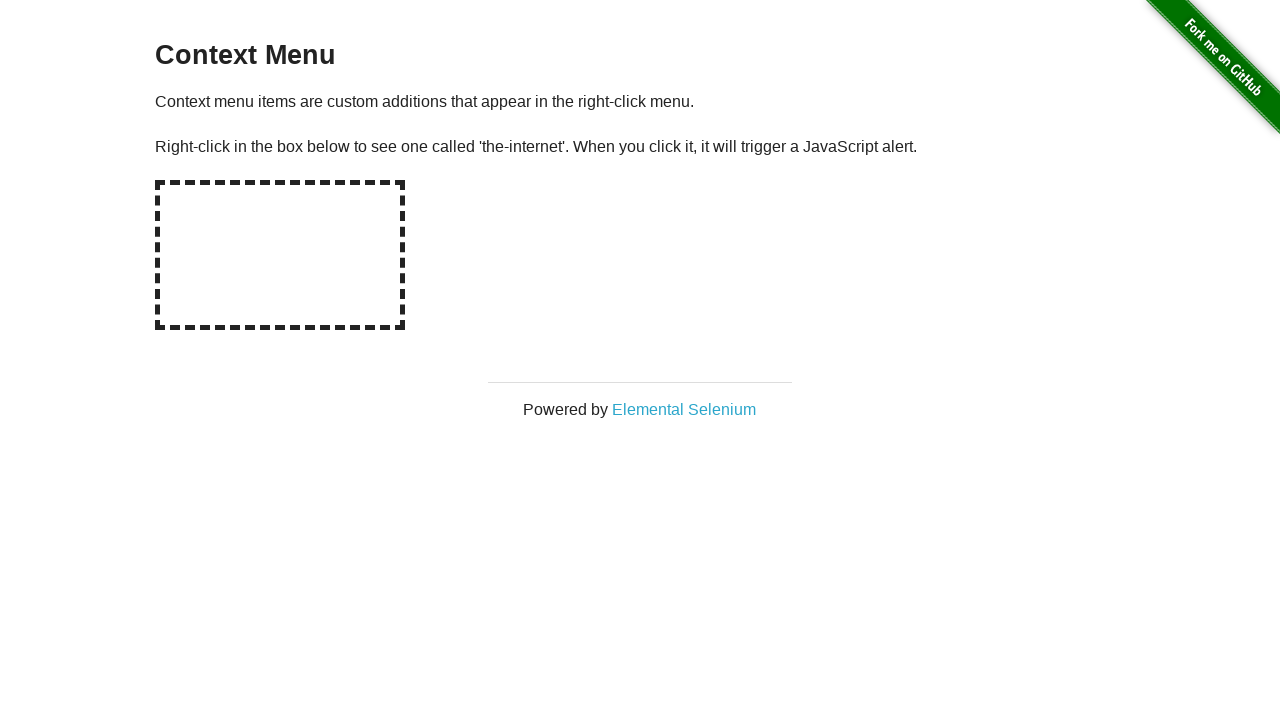

Context menu box became visible
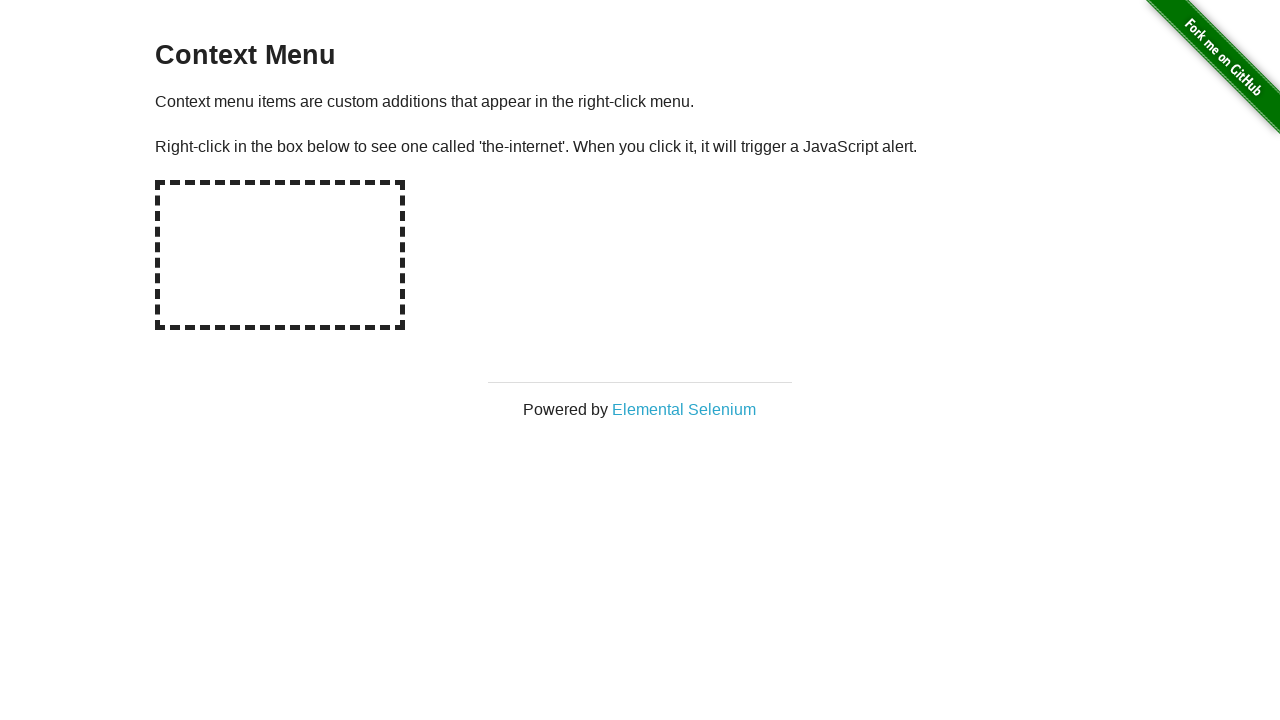

Set up dialog handler to accept alerts
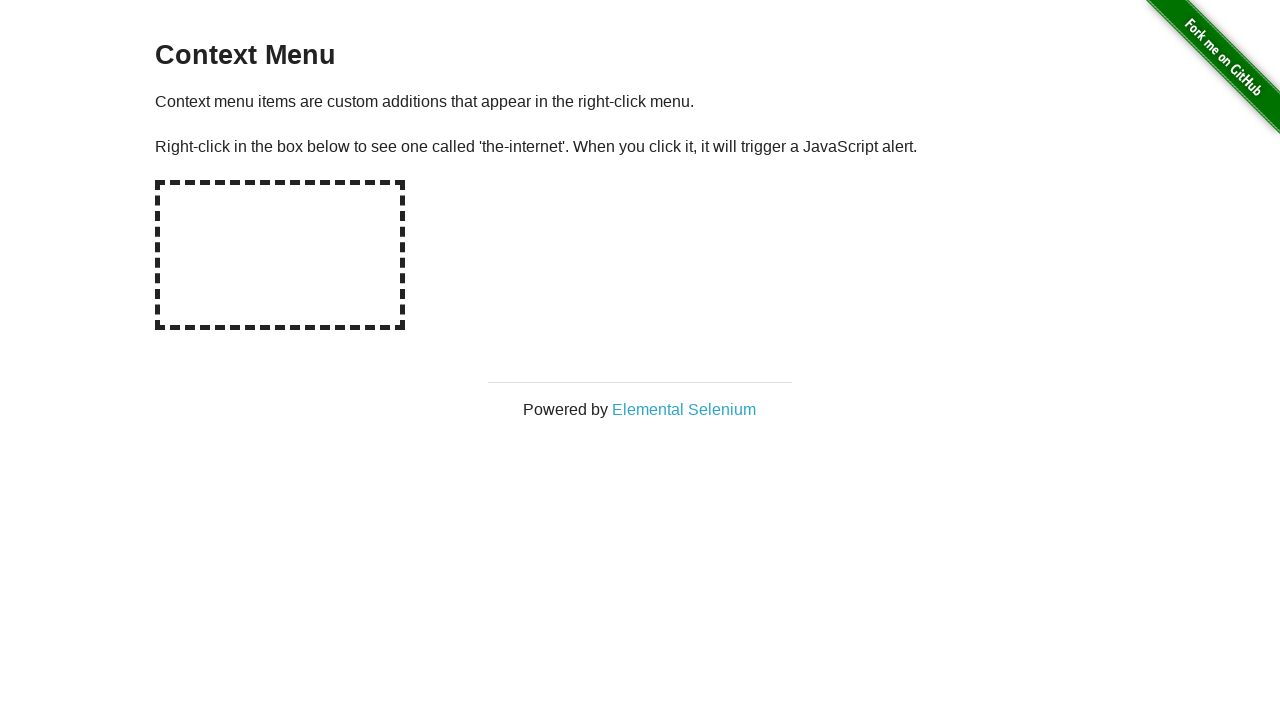

Right-clicked on context box, JavaScript alert triggered and accepted at (280, 255) on #hot-spot
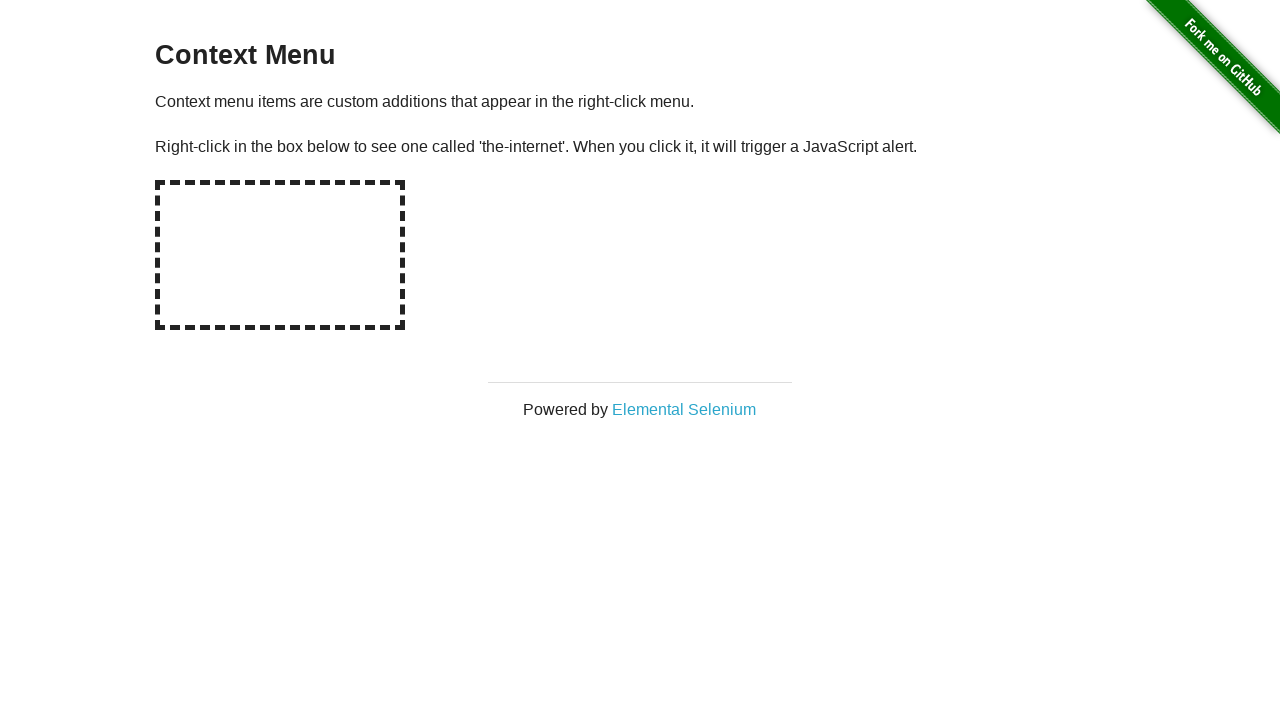

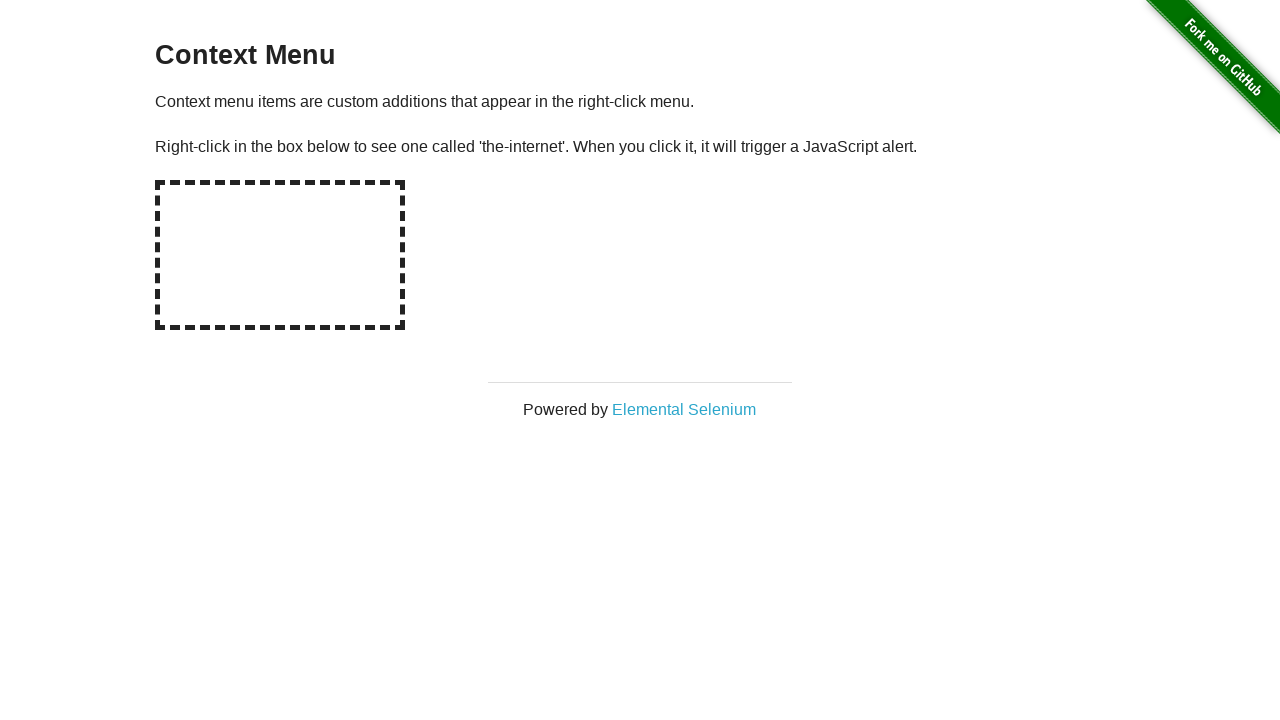